Tests the loading speed of the testuj.pl website by navigating to it and measuring load time

Starting URL: https://testuj.pl/

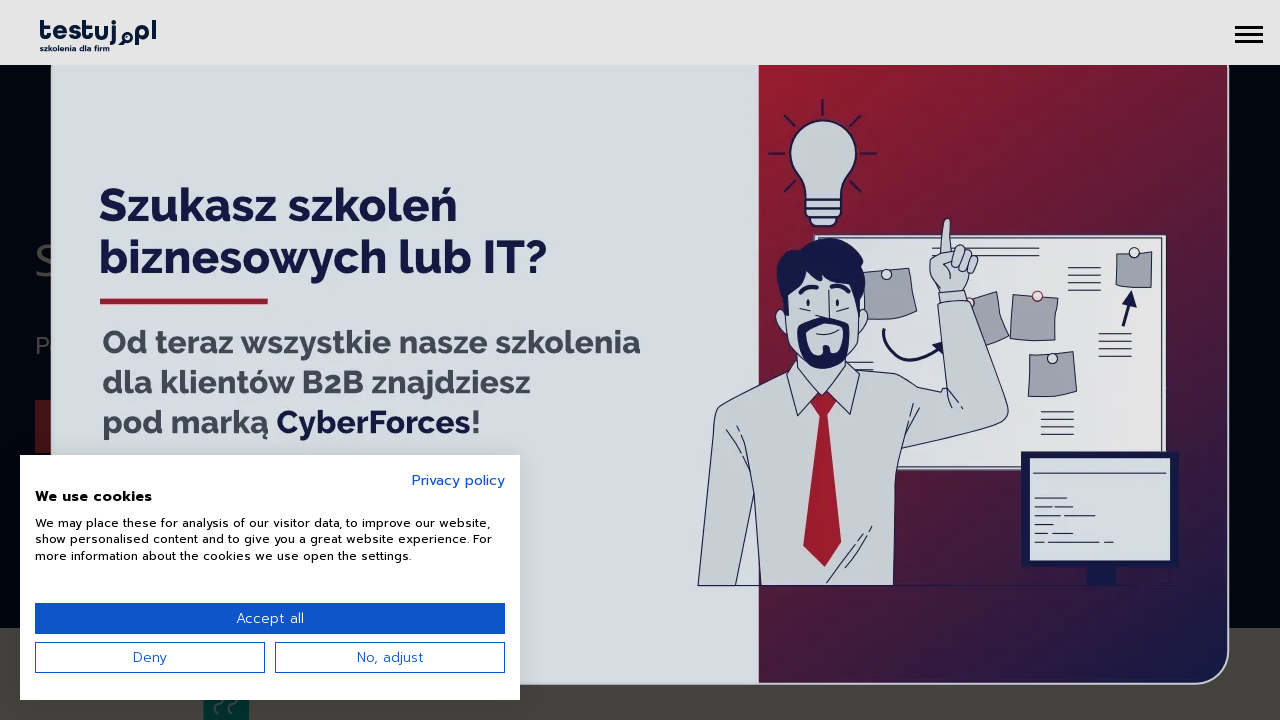

Waited for page load state to complete
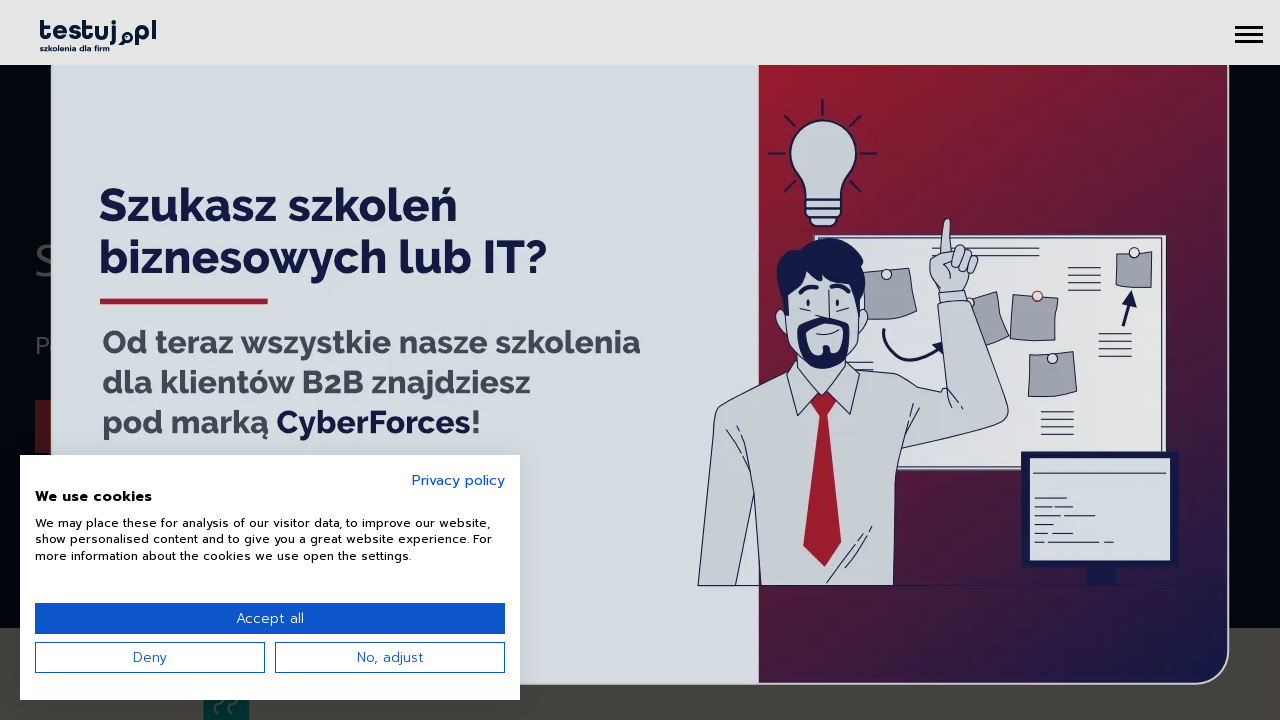

Page loading completed in 0.16 seconds
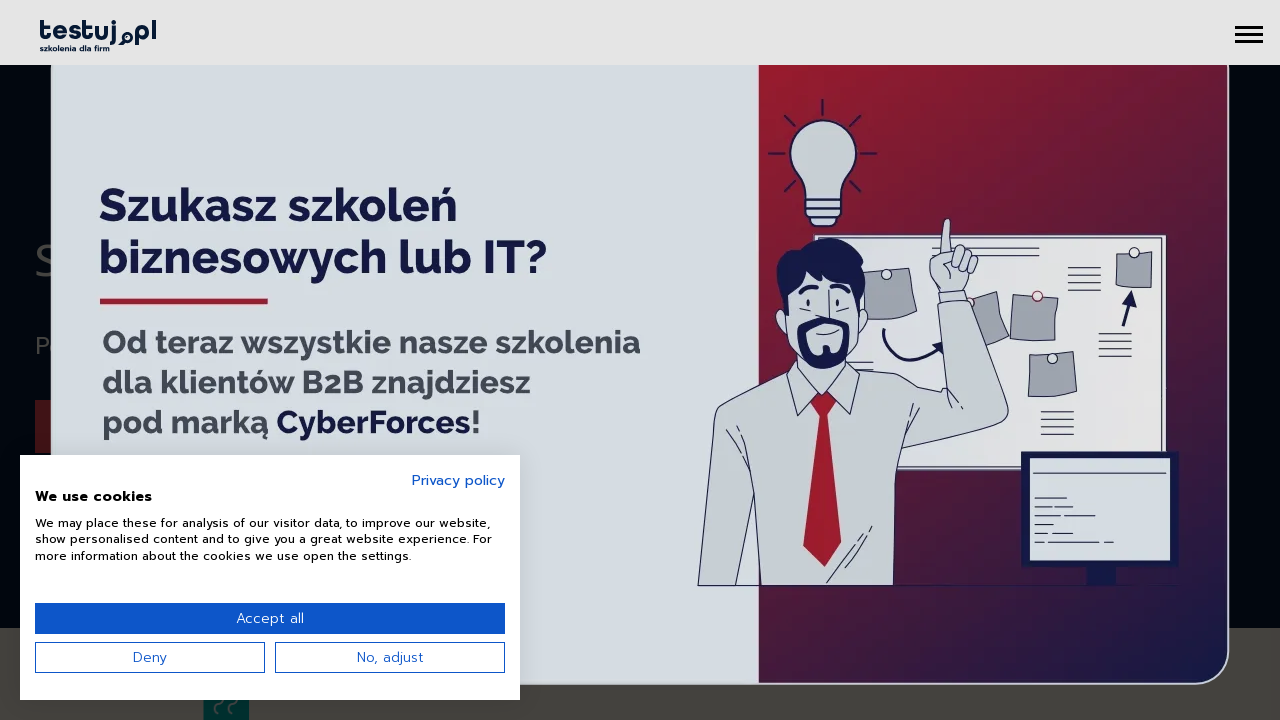

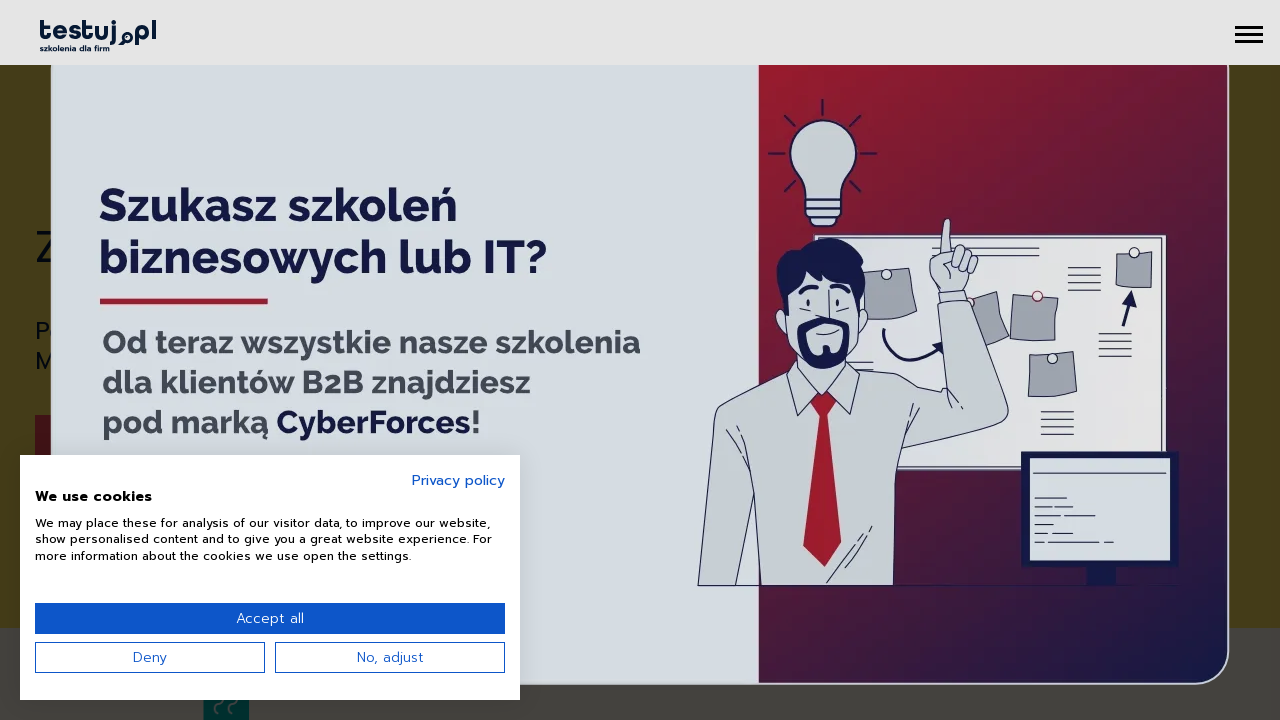